Tests autocomplete dropdown functionality by typing a partial country name, waiting for suggestions to appear, and selecting "United States" from the dropdown options.

Starting URL: https://rahulshettyacademy.com/AutomationPractice/

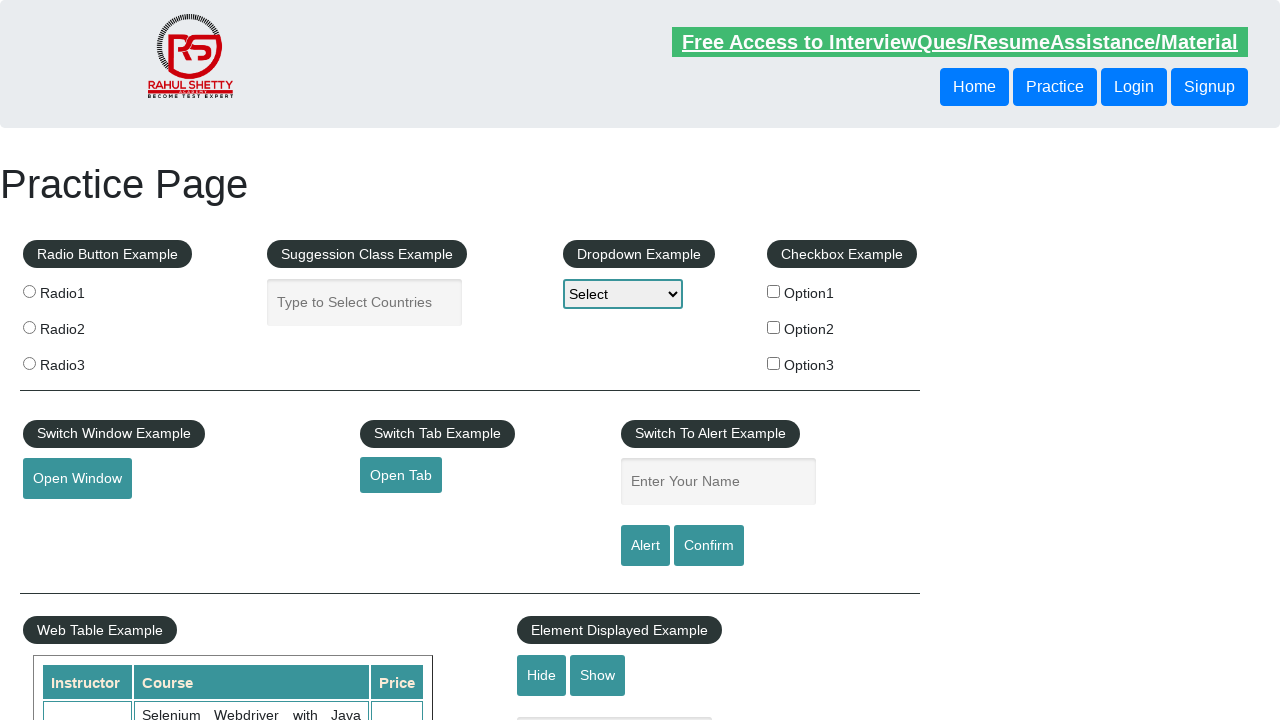

Typed 'Uni' in autocomplete field to trigger dropdown suggestions on #autocomplete
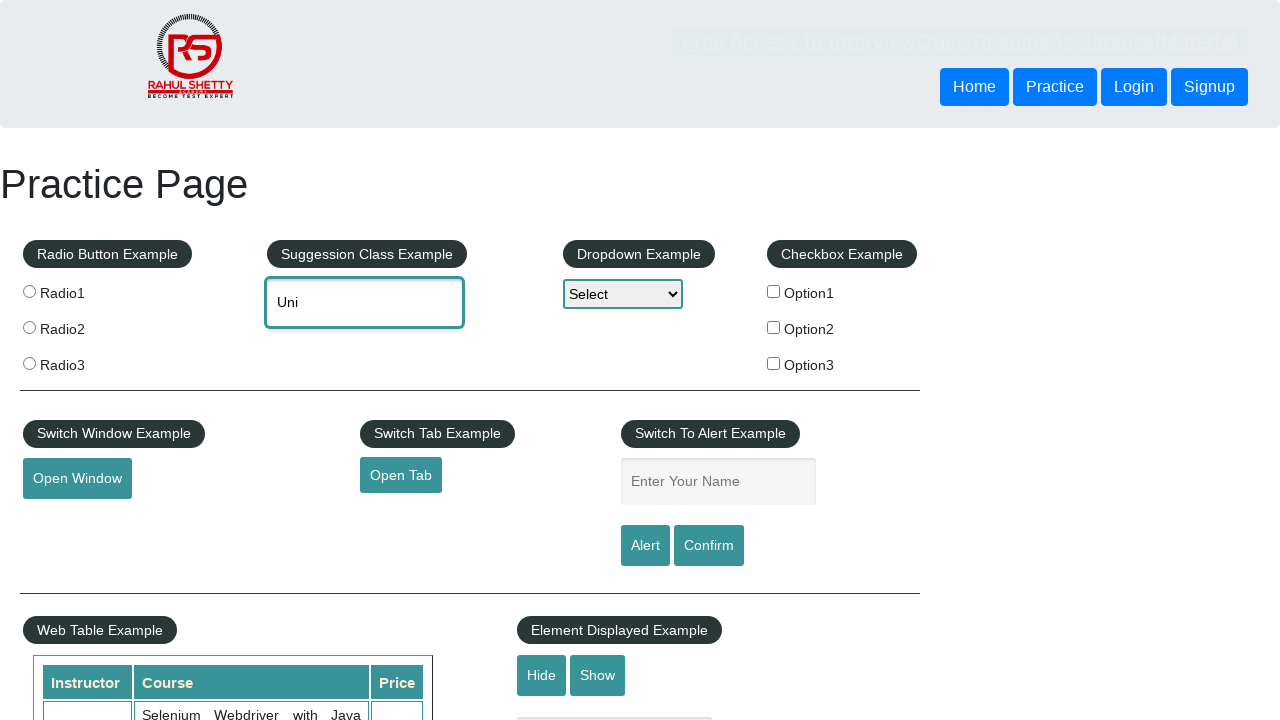

Autocomplete dropdown suggestions appeared
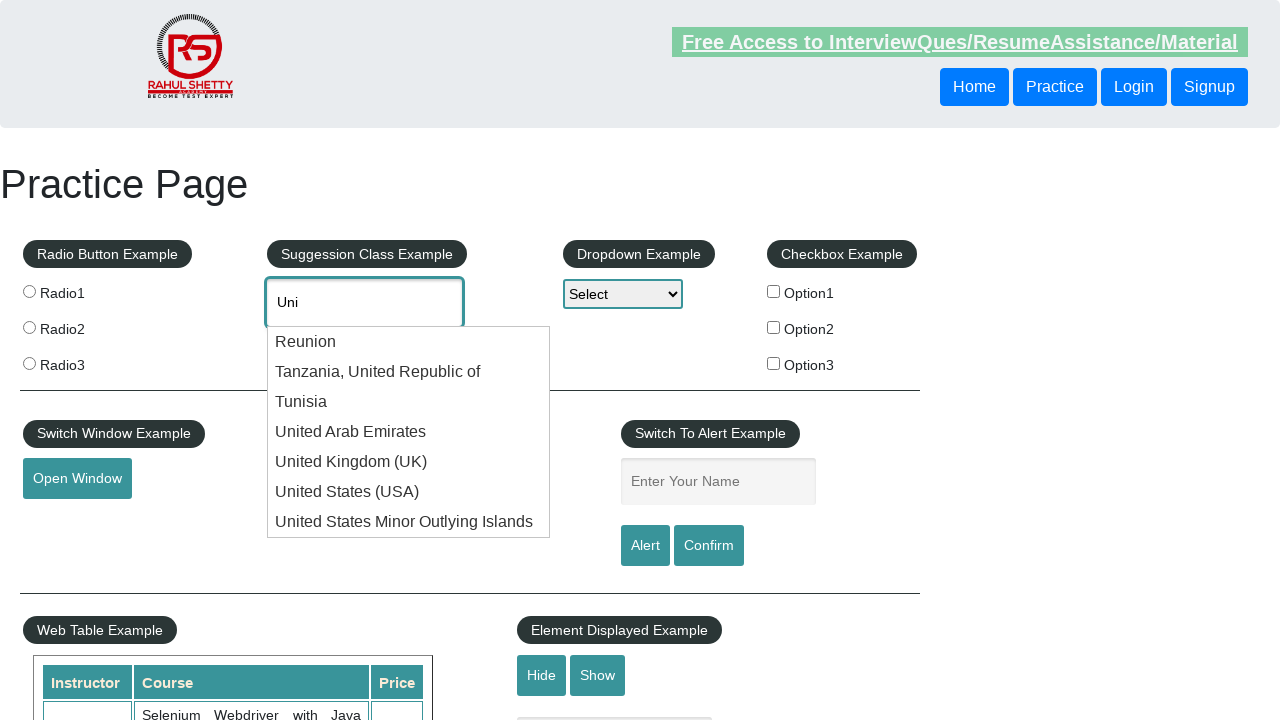

Retrieved all autocomplete suggestion elements
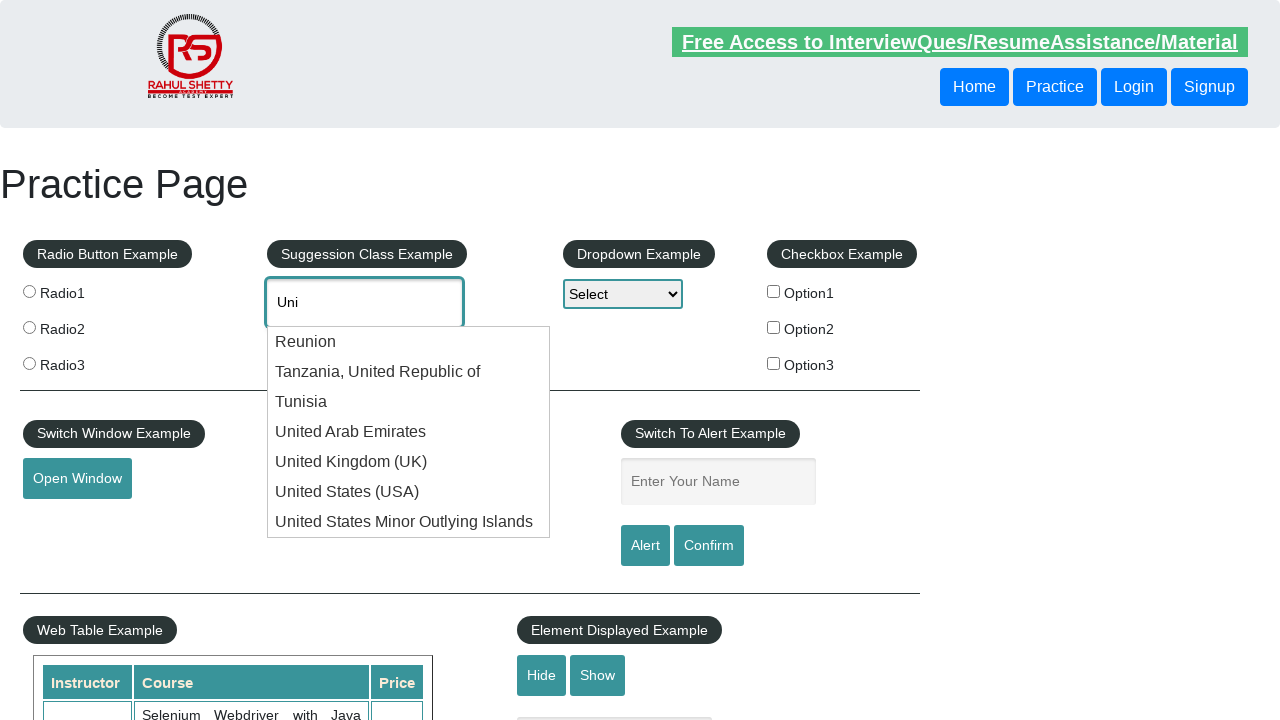

Selected 'United States' from autocomplete dropdown at (409, 492) on .ui-menu-item >> nth=5
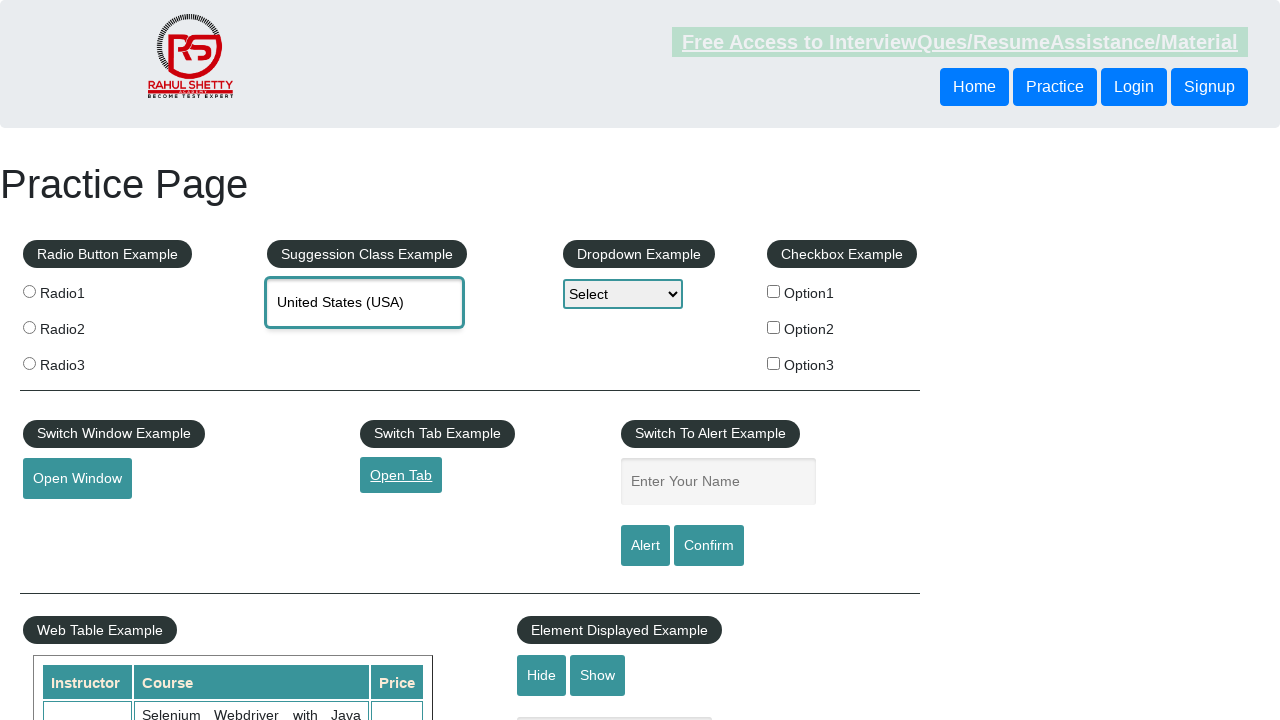

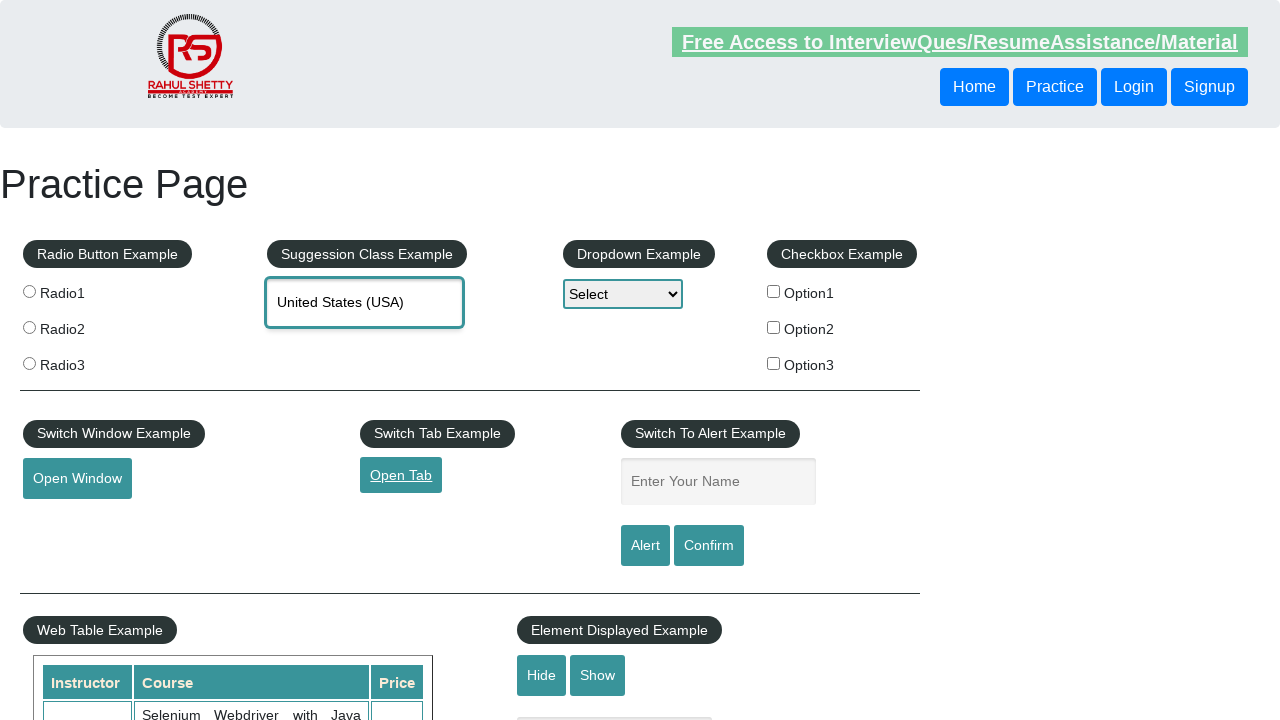